Navigates to W3Schools Java tutorial page and clicks on a navigation bar button element

Starting URL: https://www.w3schools.com/java/default.asp

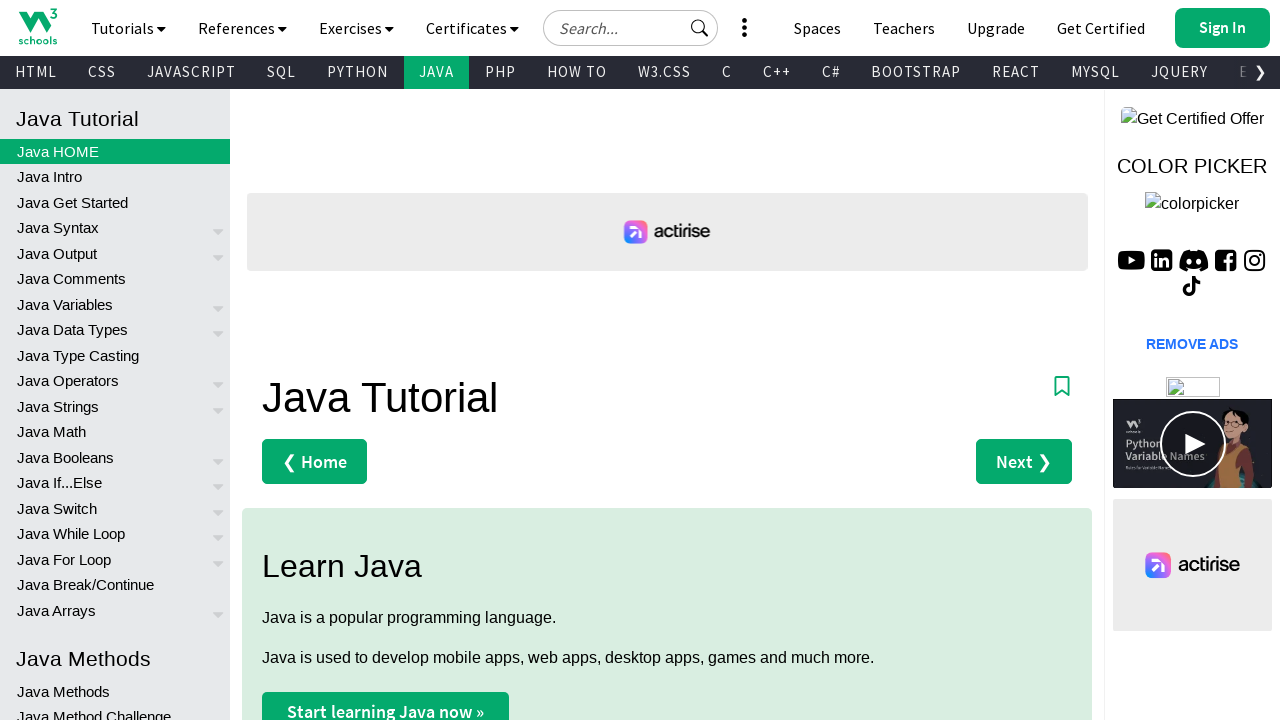

Waited 1 second for page to stabilize
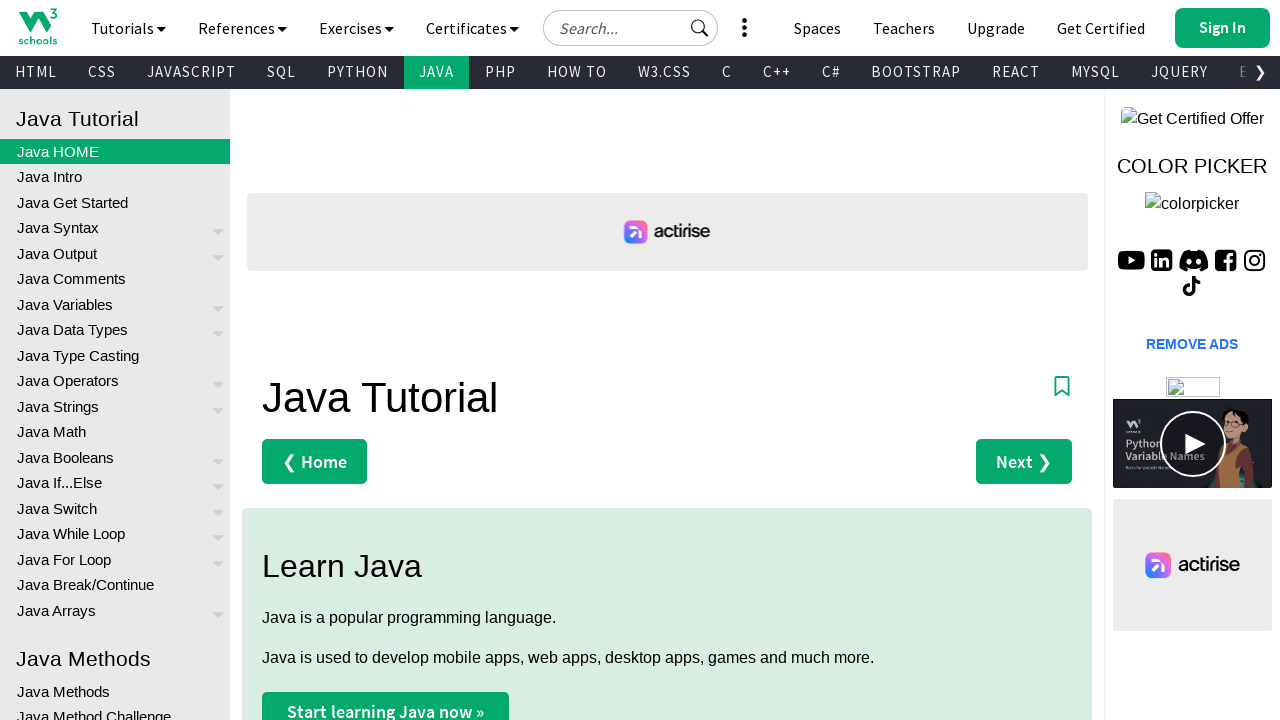

Clicked navigation bar button element at (38, 26) on .w3-bar-item.w3-button
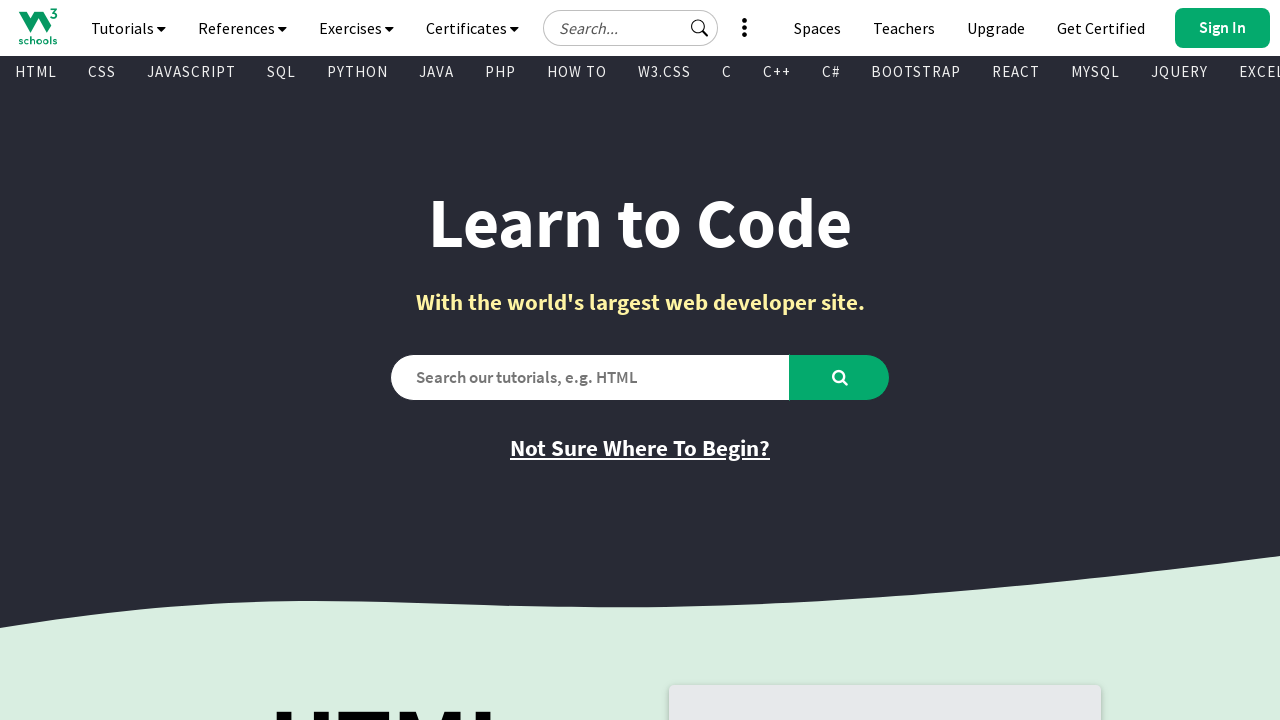

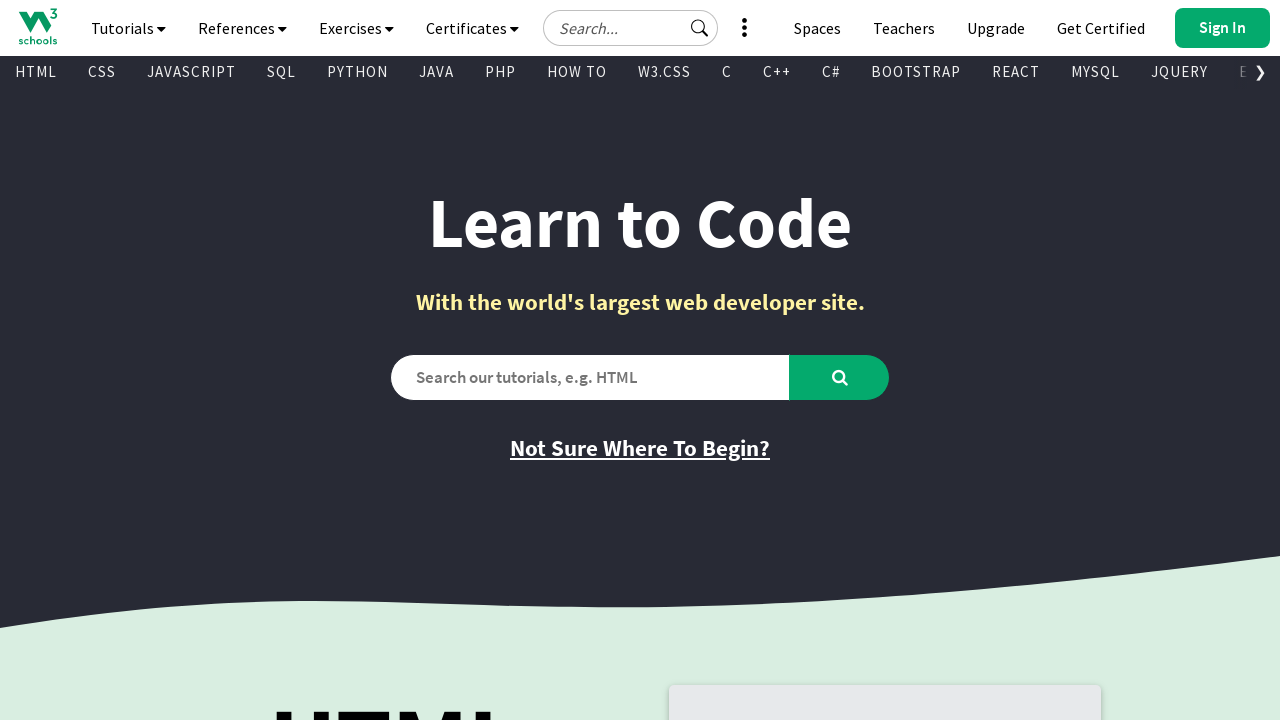